Tests the Python.org search functionality by searching for "comprehension" and verifying results are displayed

Starting URL: https://www.python.org/

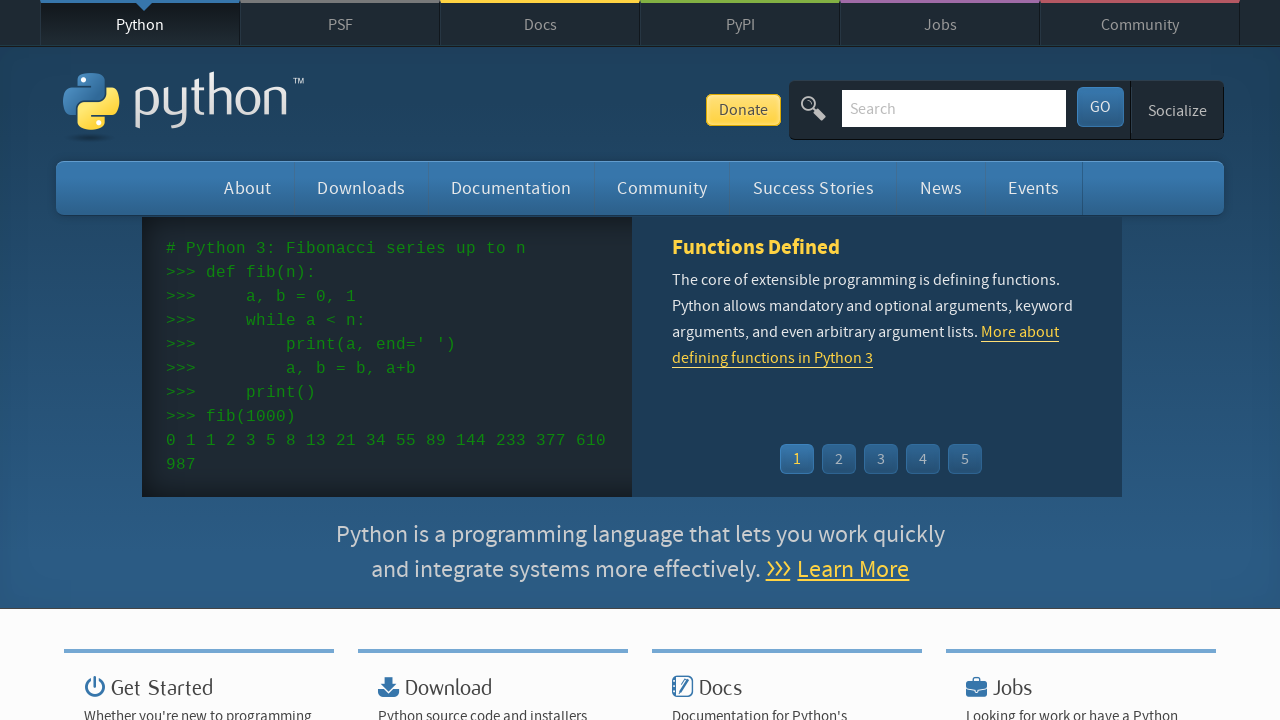

Clicked on search field to focus it at (954, 108) on #id-search-field
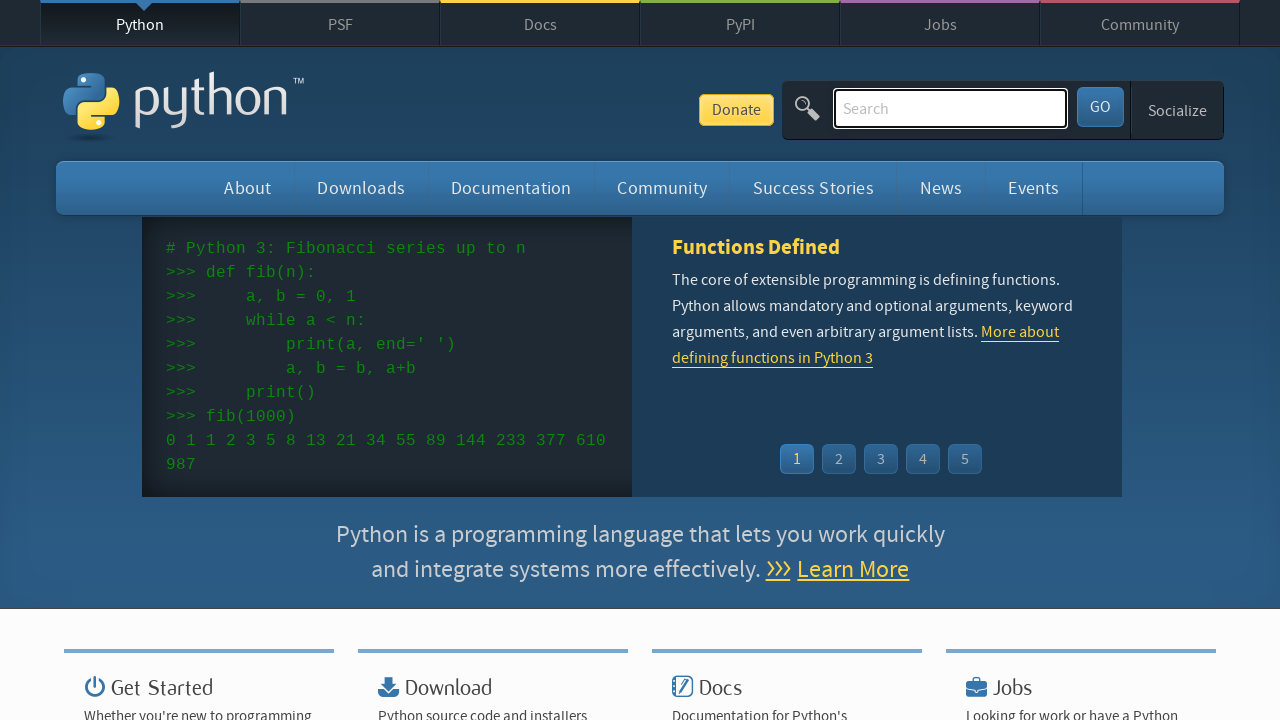

Filled search field with 'comprehension' on #id-search-field
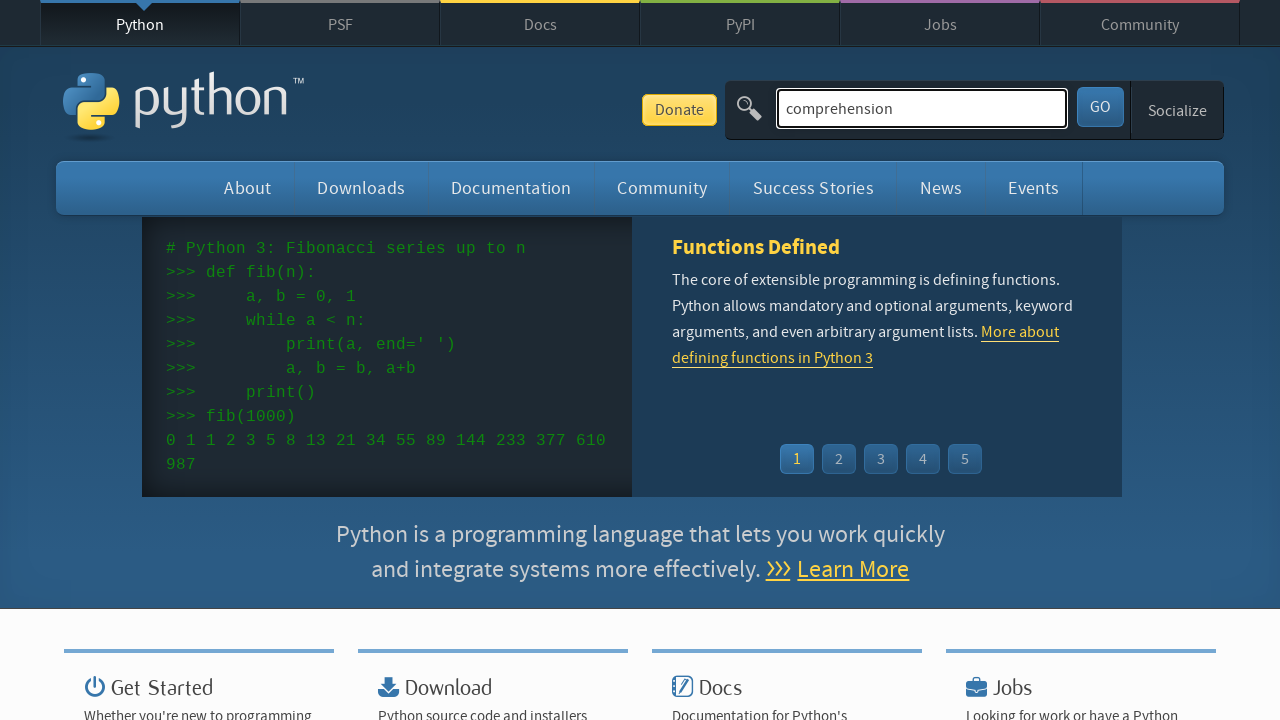

Clicked submit button to search for 'comprehension' at (1100, 107) on #submit
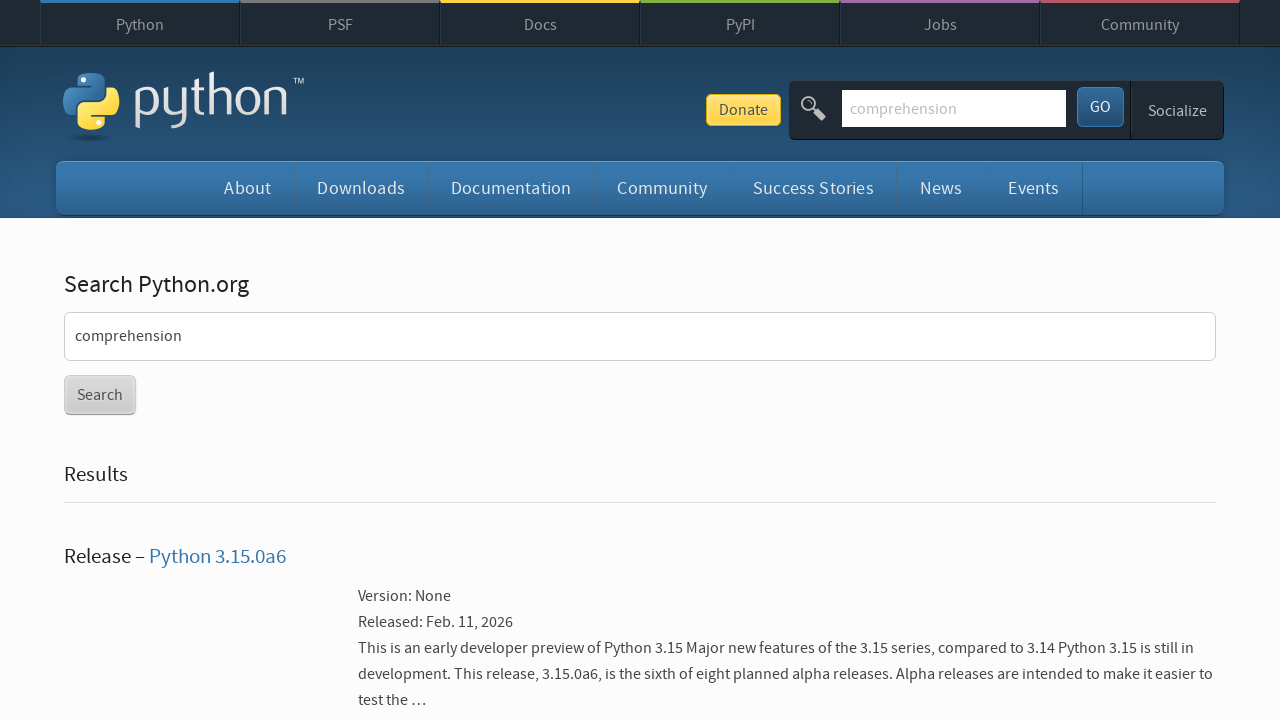

Search results loaded and verified
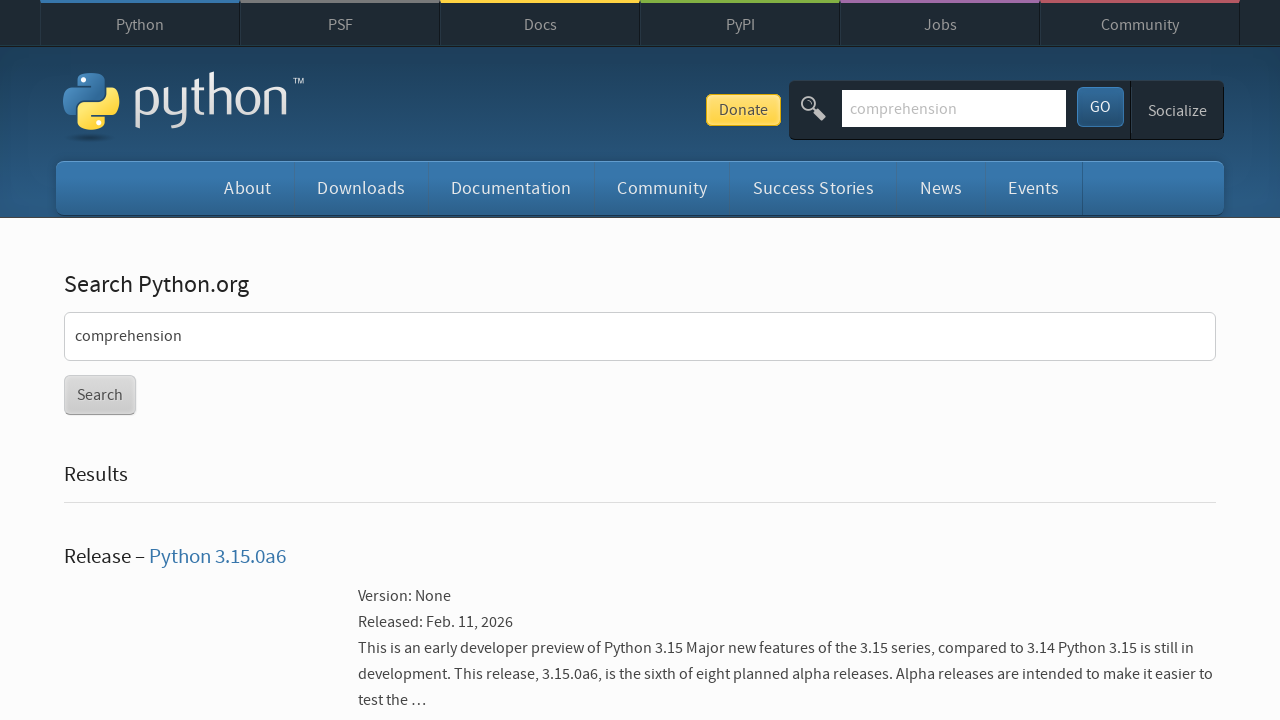

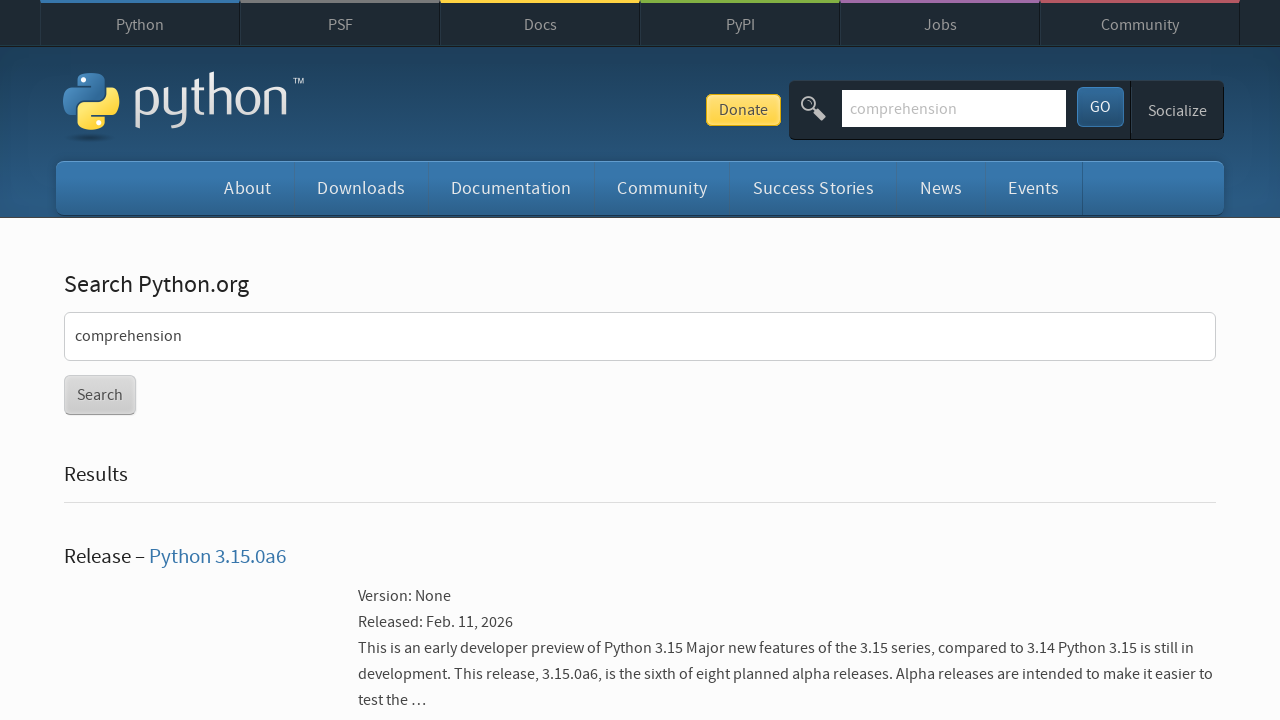